Navigates between Firefox.com and Redfin.com, then goes back and verifies the current URL

Starting URL: http://www.Firefox.com

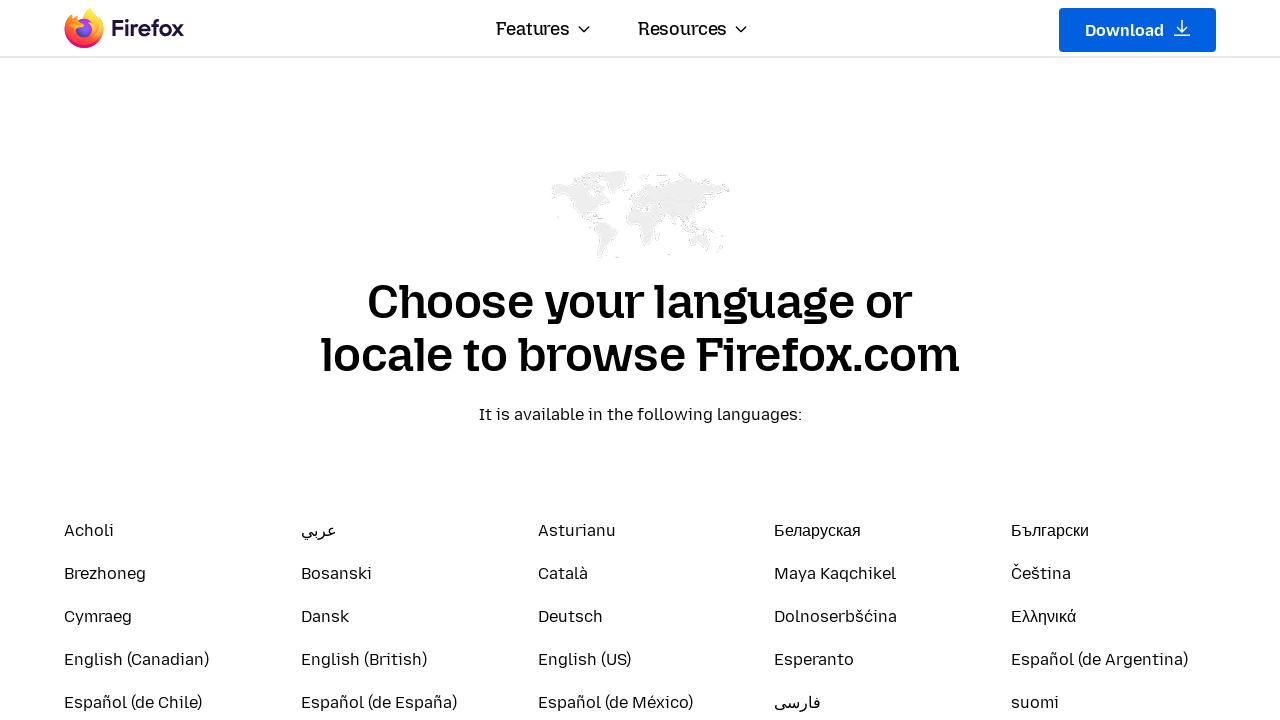

Navigated to Redfin.com
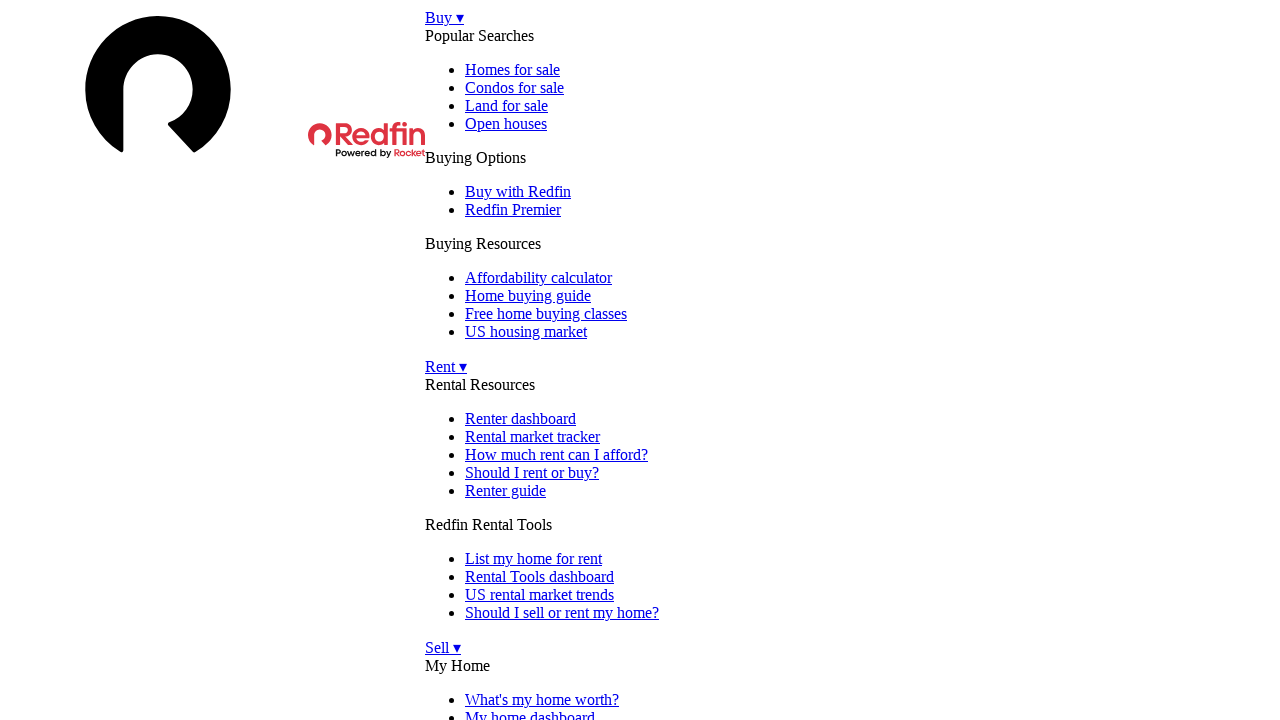

Navigated back to Firefox.com
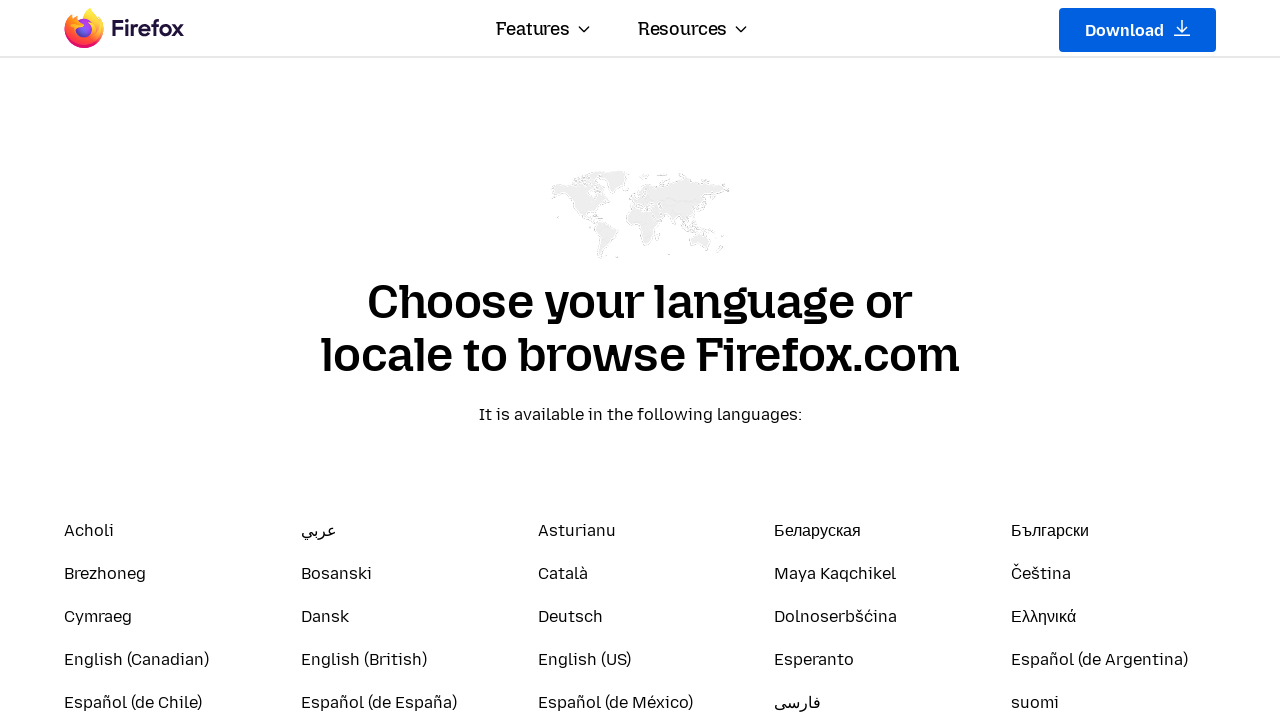

Retrieved current URL: https://www.firefox.com/
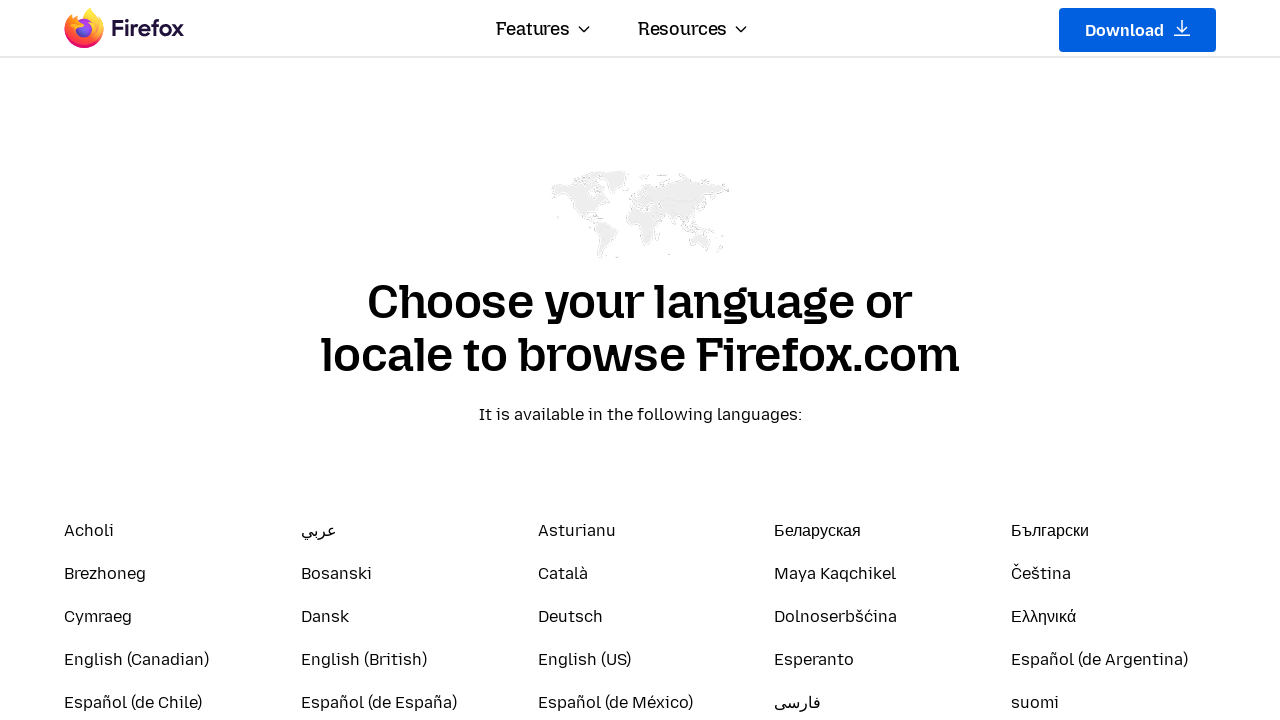

URL verification failed - wrong URL entered
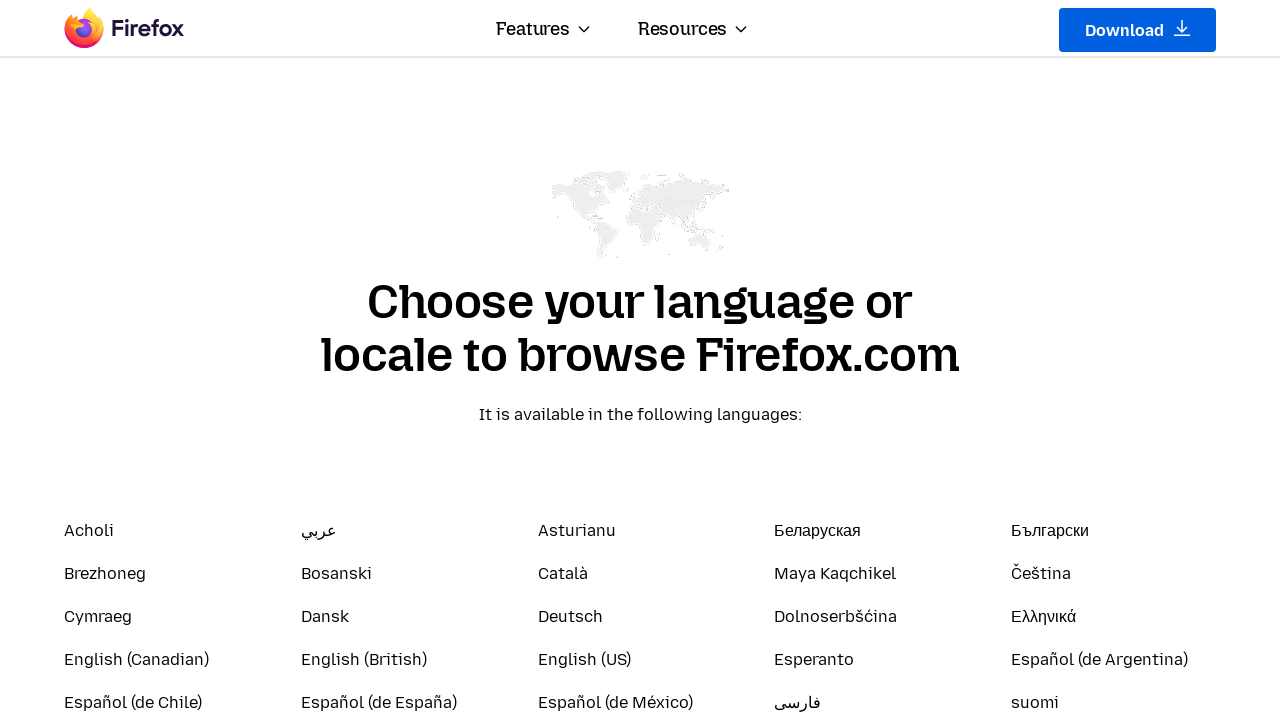

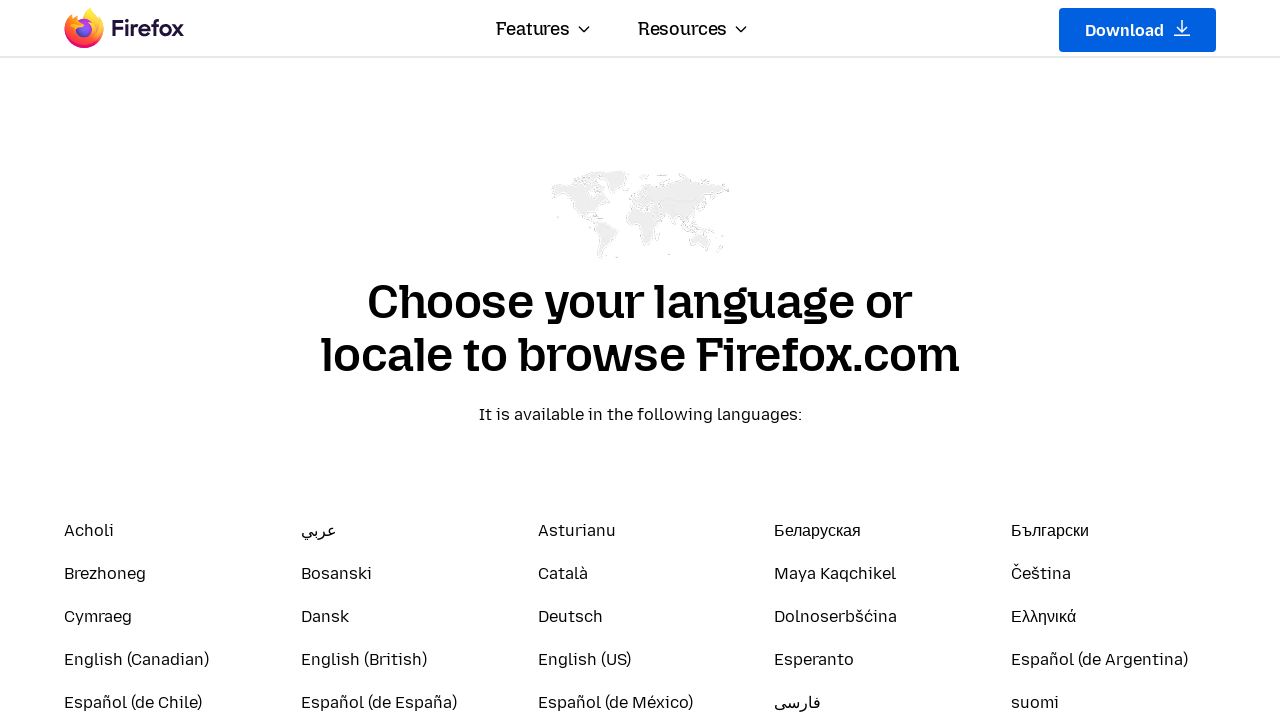